Tests that a todo item is removed when edited to an empty string

Starting URL: https://demo.playwright.dev/todomvc

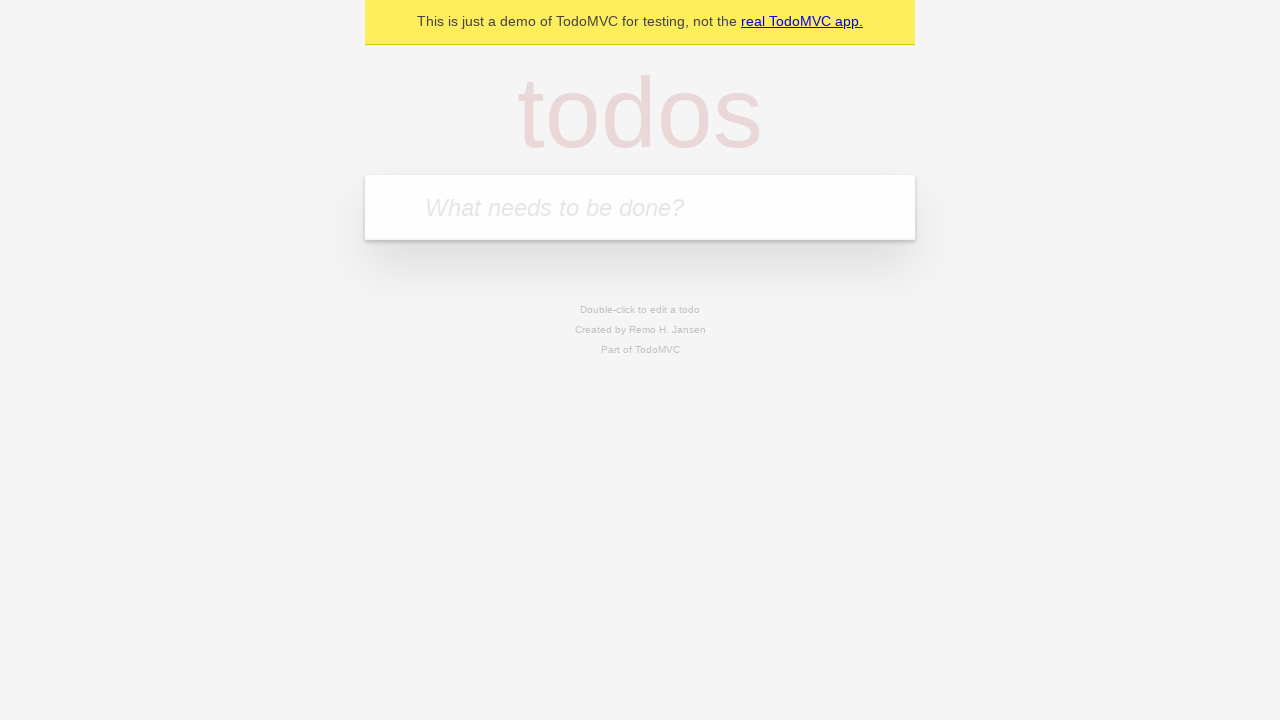

Located the 'What needs to be done?' input field
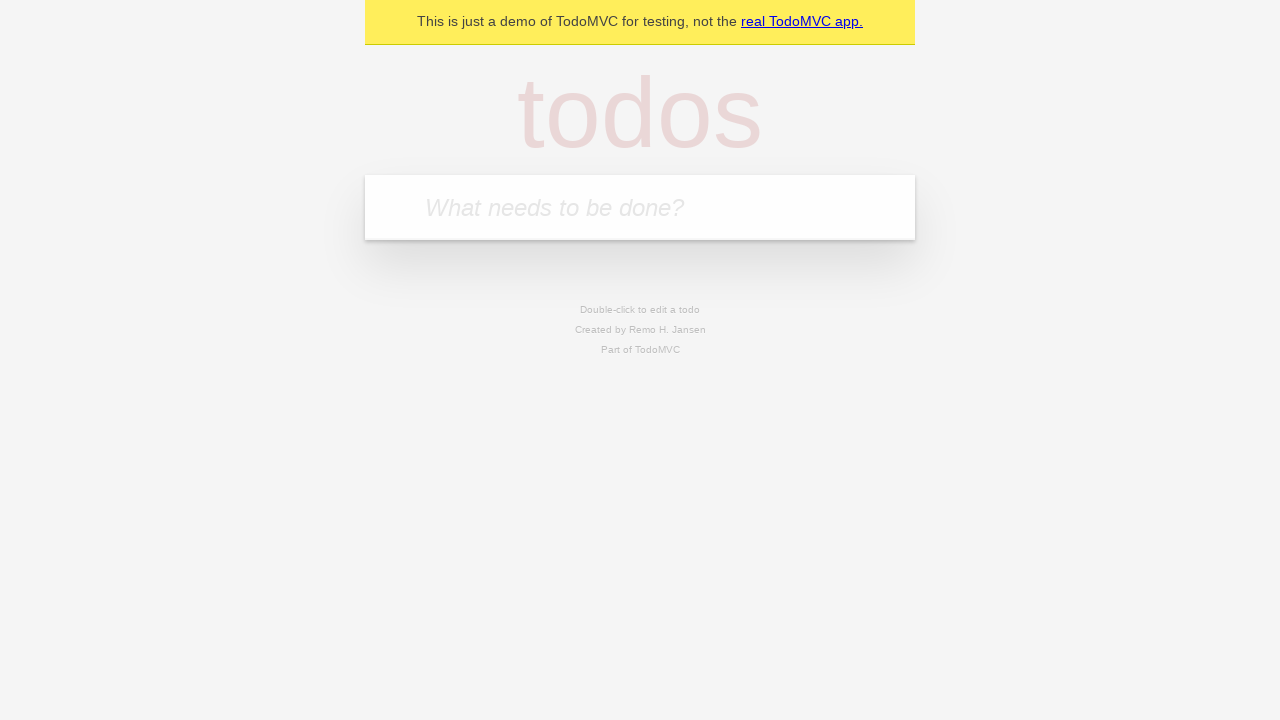

Filled todo input with 'buy some cheese' on internal:attr=[placeholder="What needs to be done?"i]
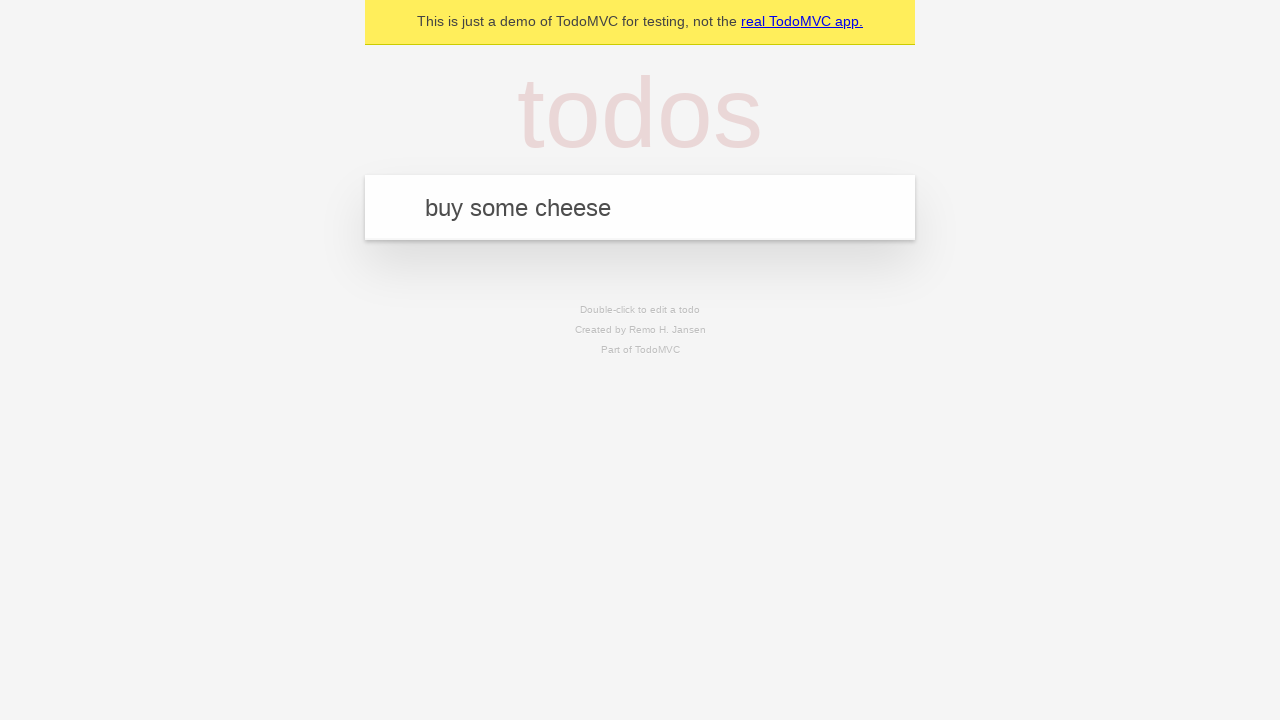

Pressed Enter to create todo item 'buy some cheese' on internal:attr=[placeholder="What needs to be done?"i]
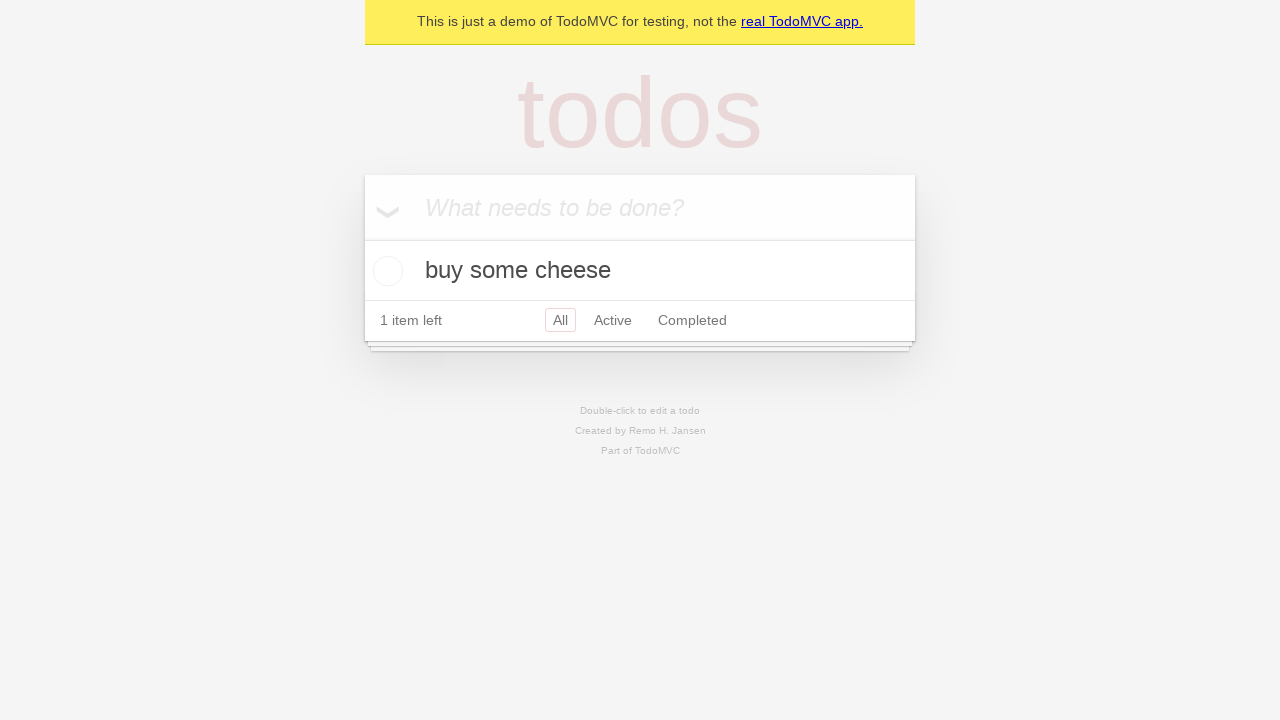

Filled todo input with 'feed the cat' on internal:attr=[placeholder="What needs to be done?"i]
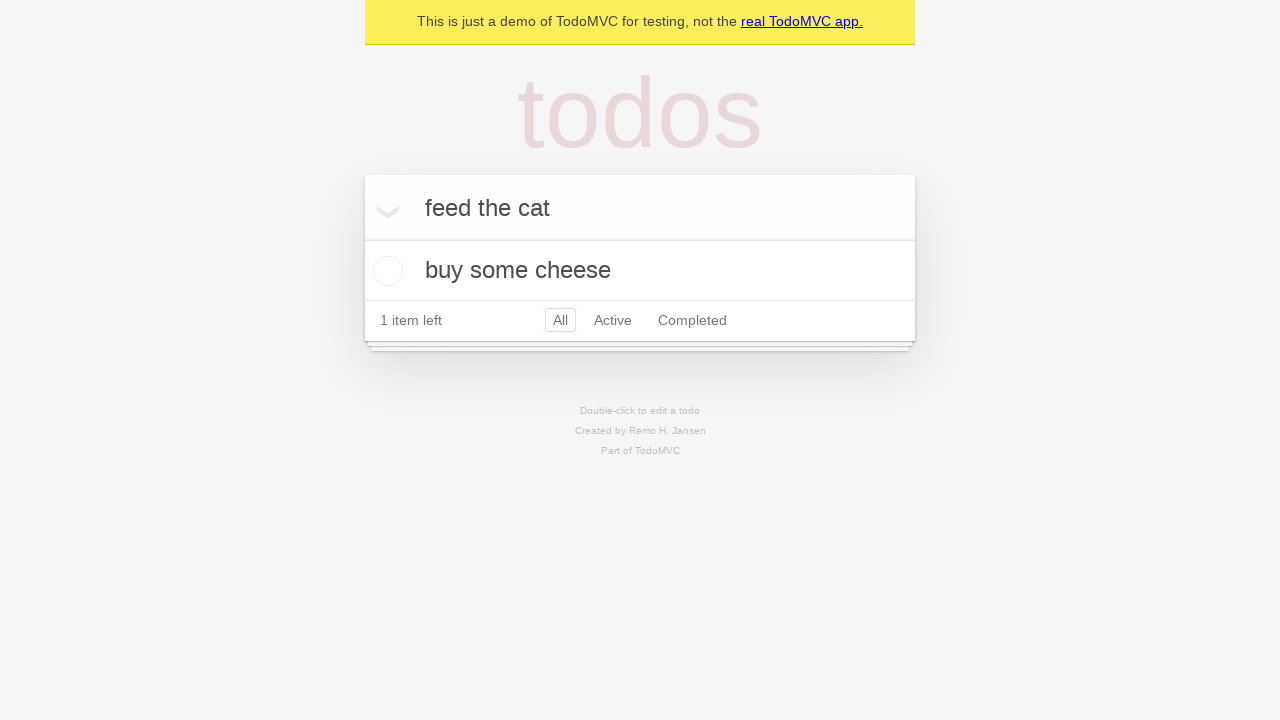

Pressed Enter to create todo item 'feed the cat' on internal:attr=[placeholder="What needs to be done?"i]
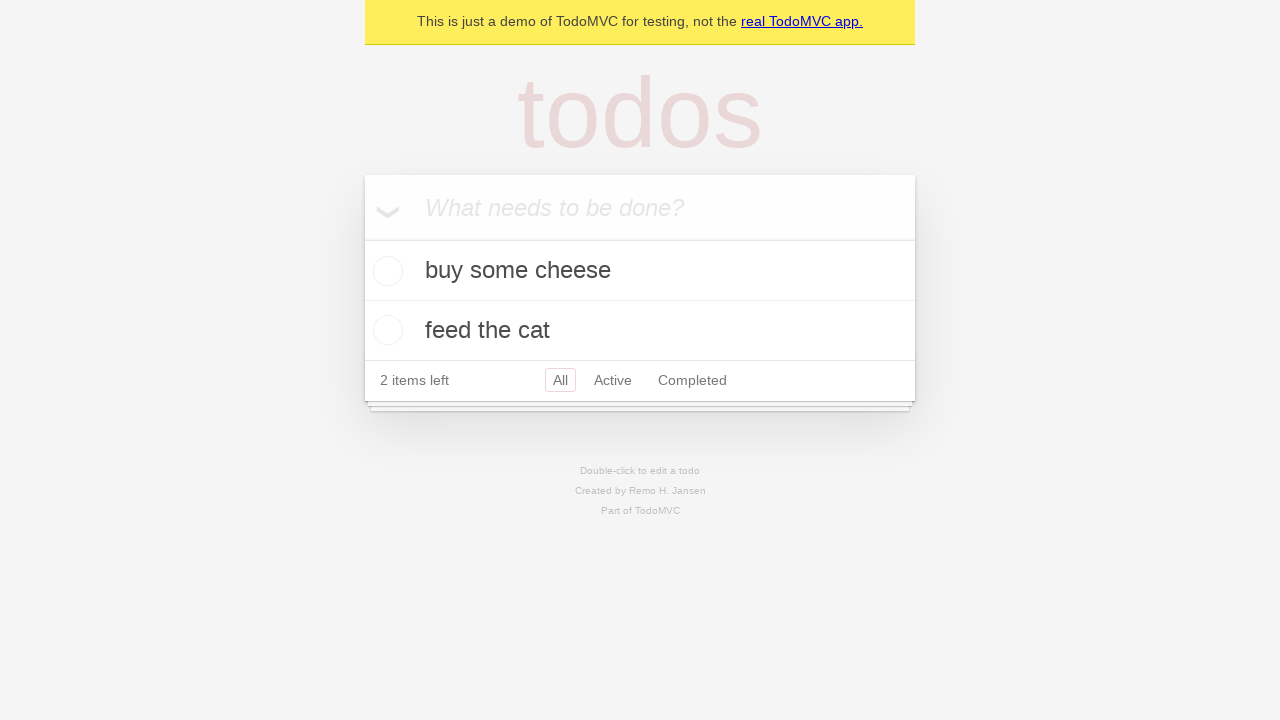

Filled todo input with 'book a doctors appointment' on internal:attr=[placeholder="What needs to be done?"i]
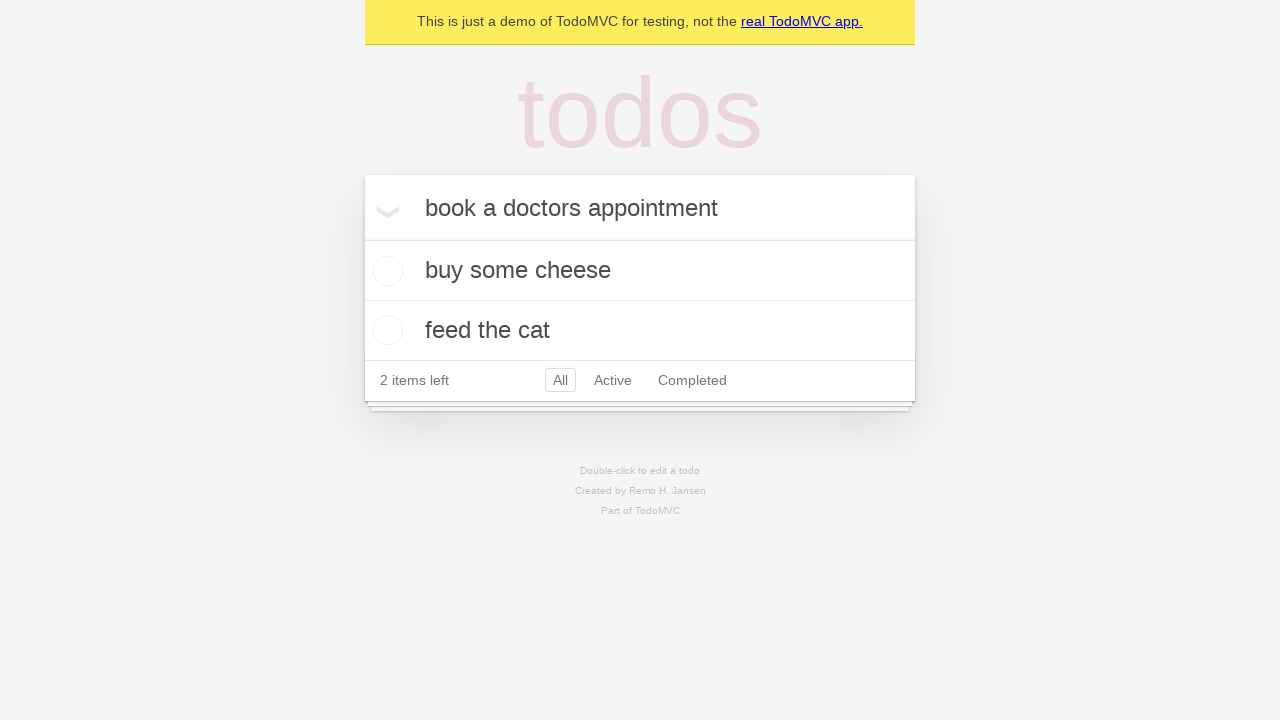

Pressed Enter to create todo item 'book a doctors appointment' on internal:attr=[placeholder="What needs to be done?"i]
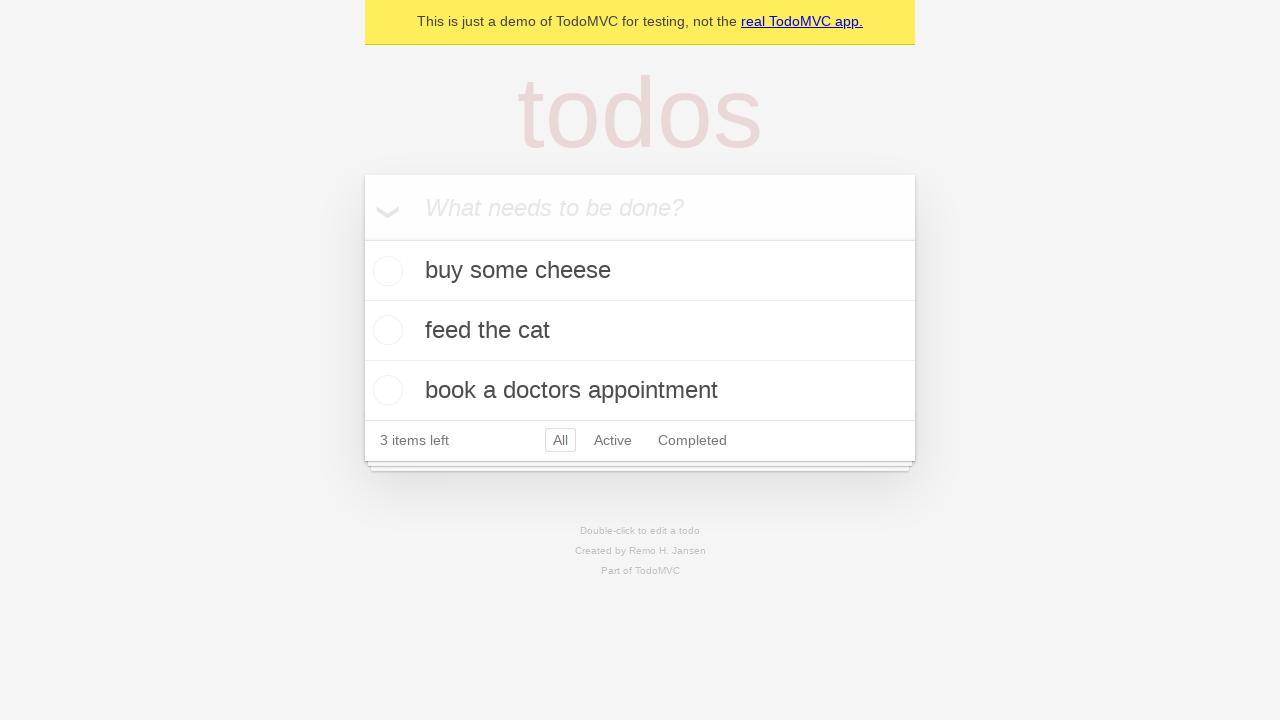

Located all todo items
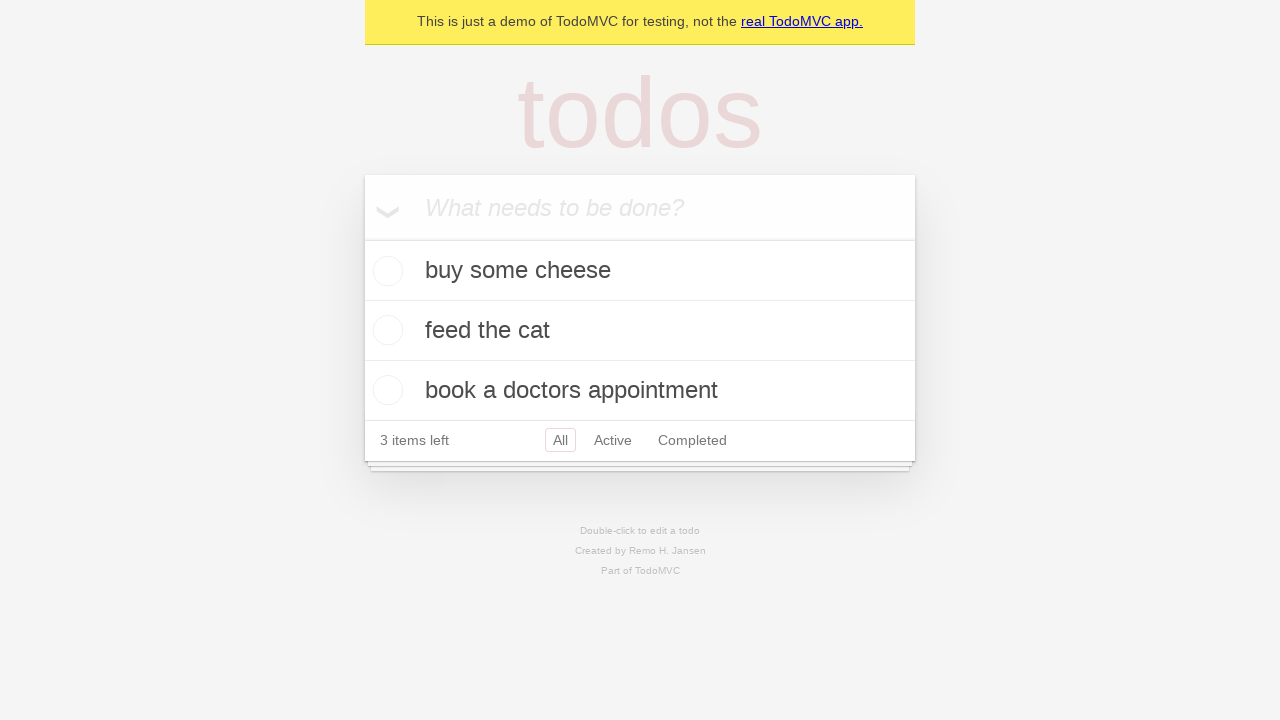

Double-clicked the second todo item to enter edit mode at (640, 331) on internal:testid=[data-testid="todo-item"s] >> nth=1
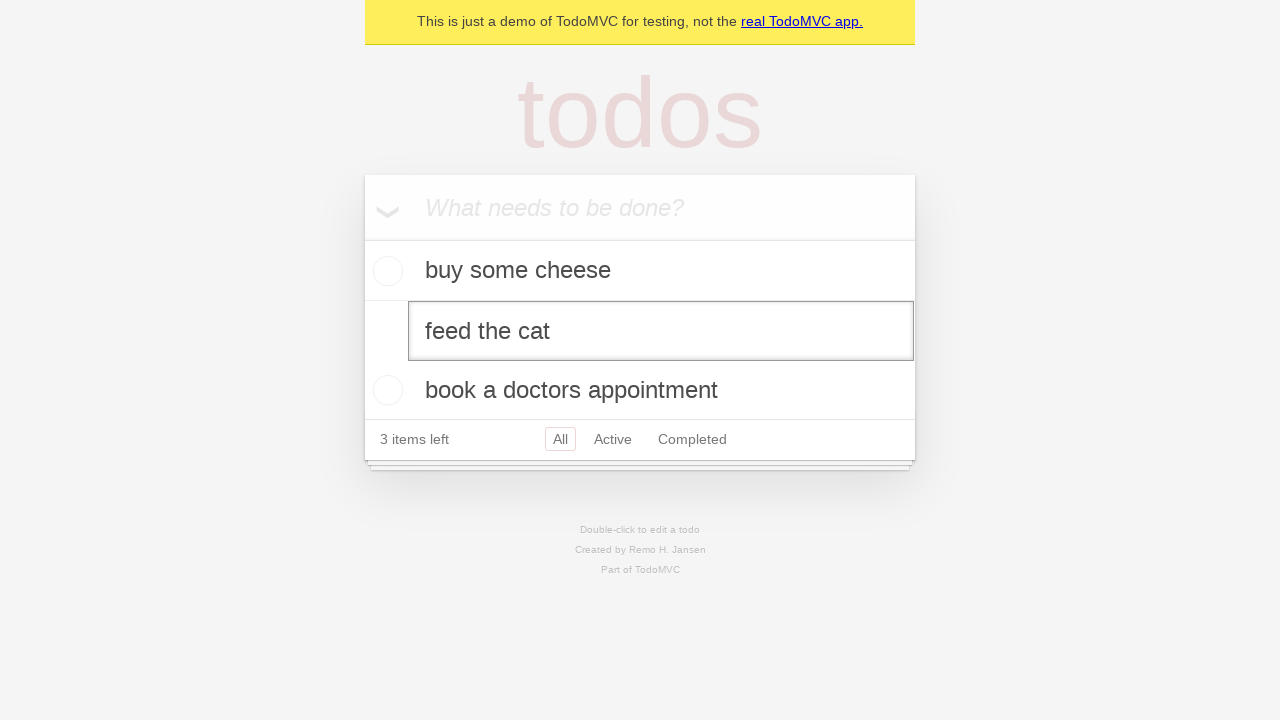

Located the edit input field for the second todo item
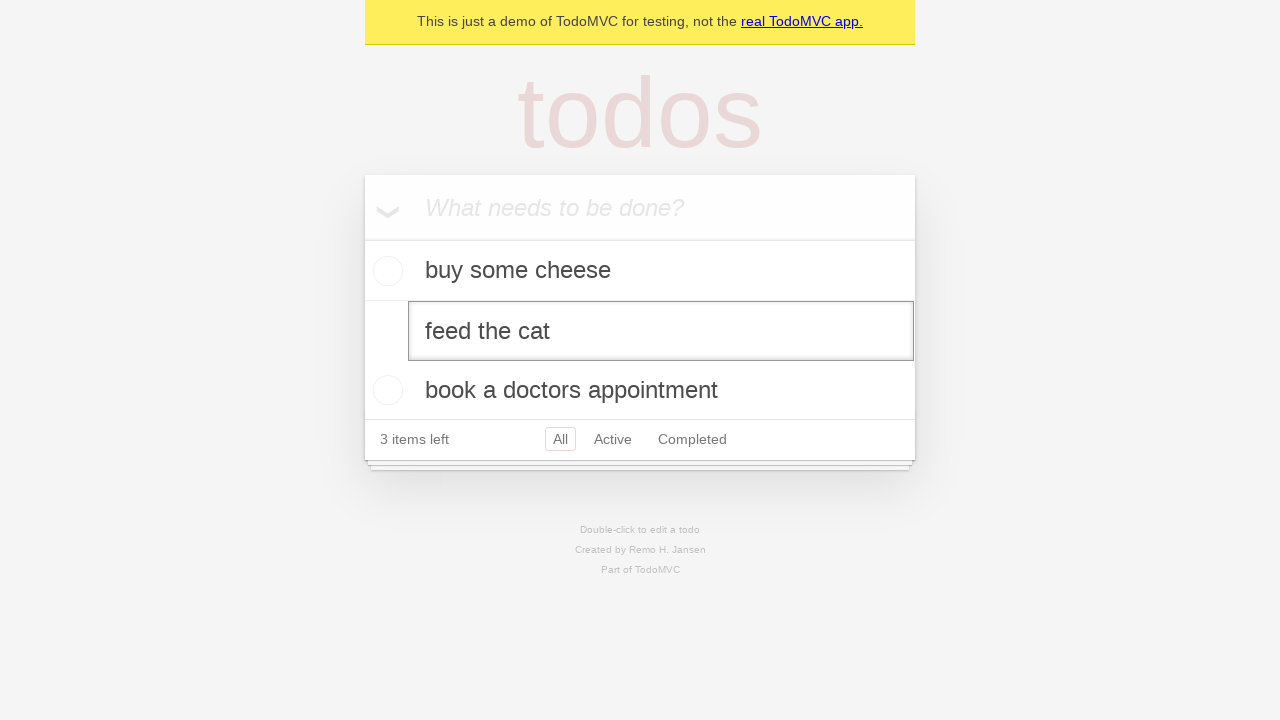

Cleared the text in the edit input field on internal:testid=[data-testid="todo-item"s] >> nth=1 >> internal:role=textbox[nam
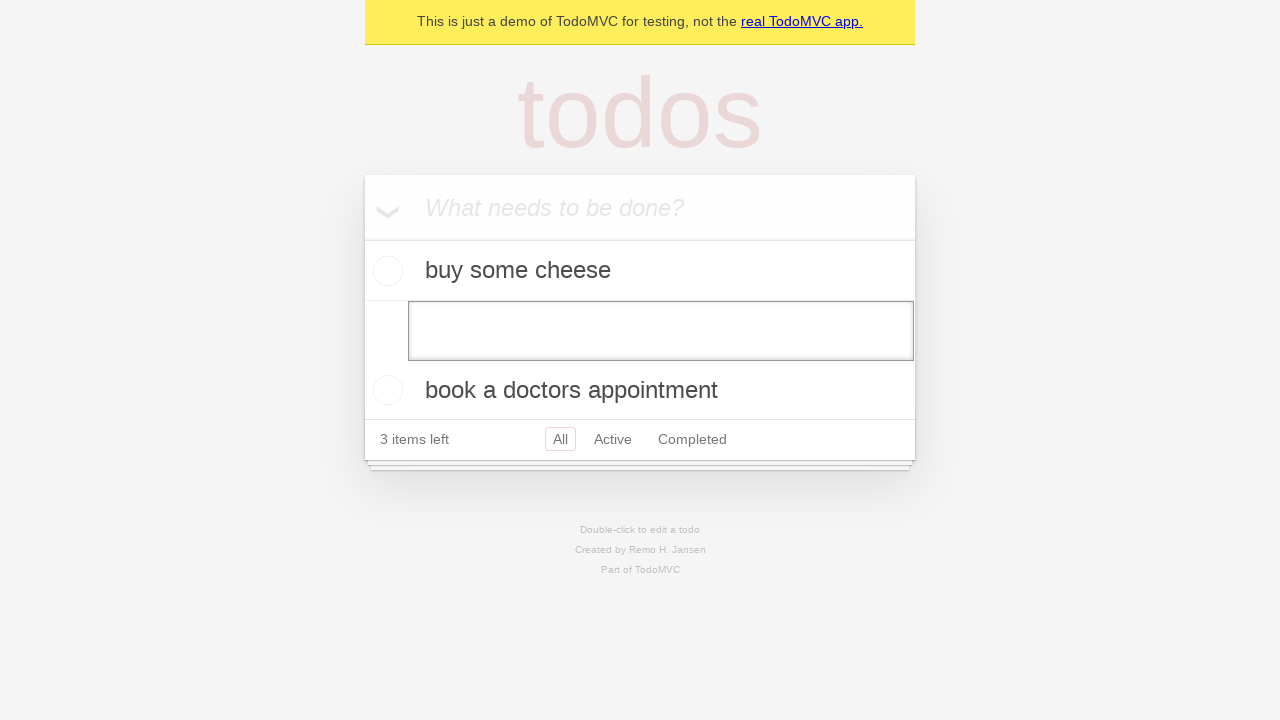

Pressed Enter to confirm edit with empty string, removing the todo item on internal:testid=[data-testid="todo-item"s] >> nth=1 >> internal:role=textbox[nam
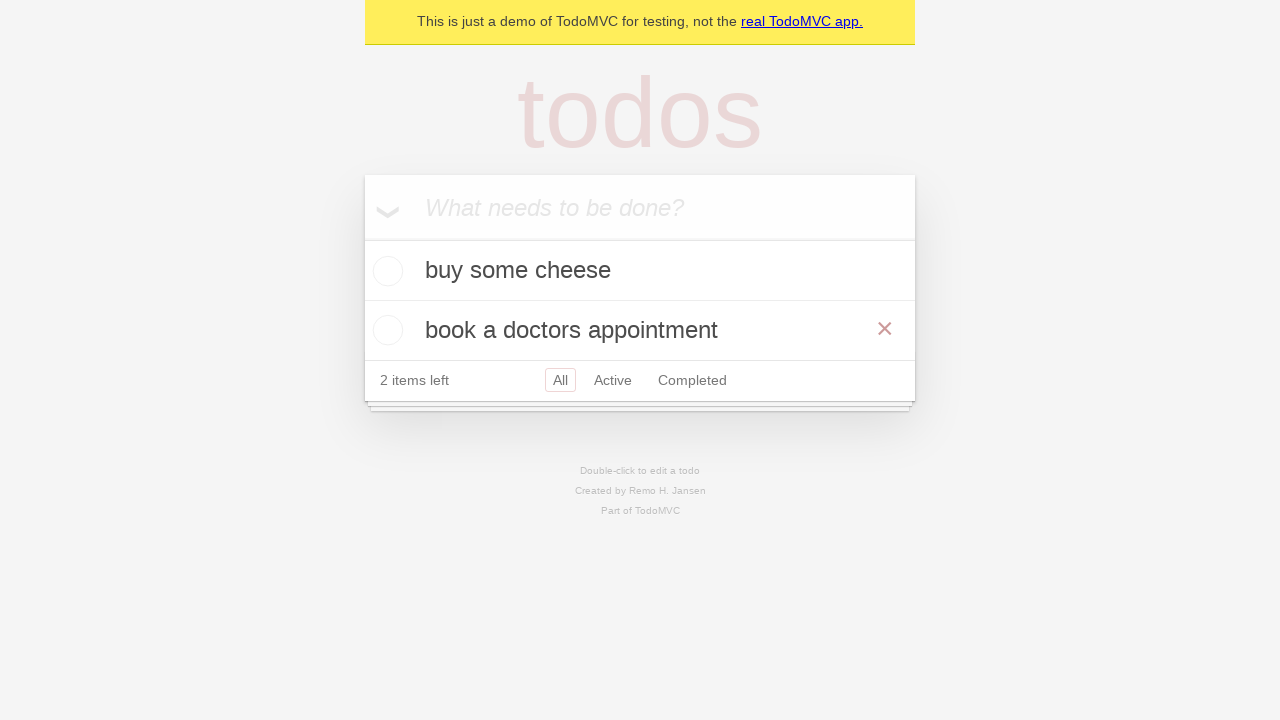

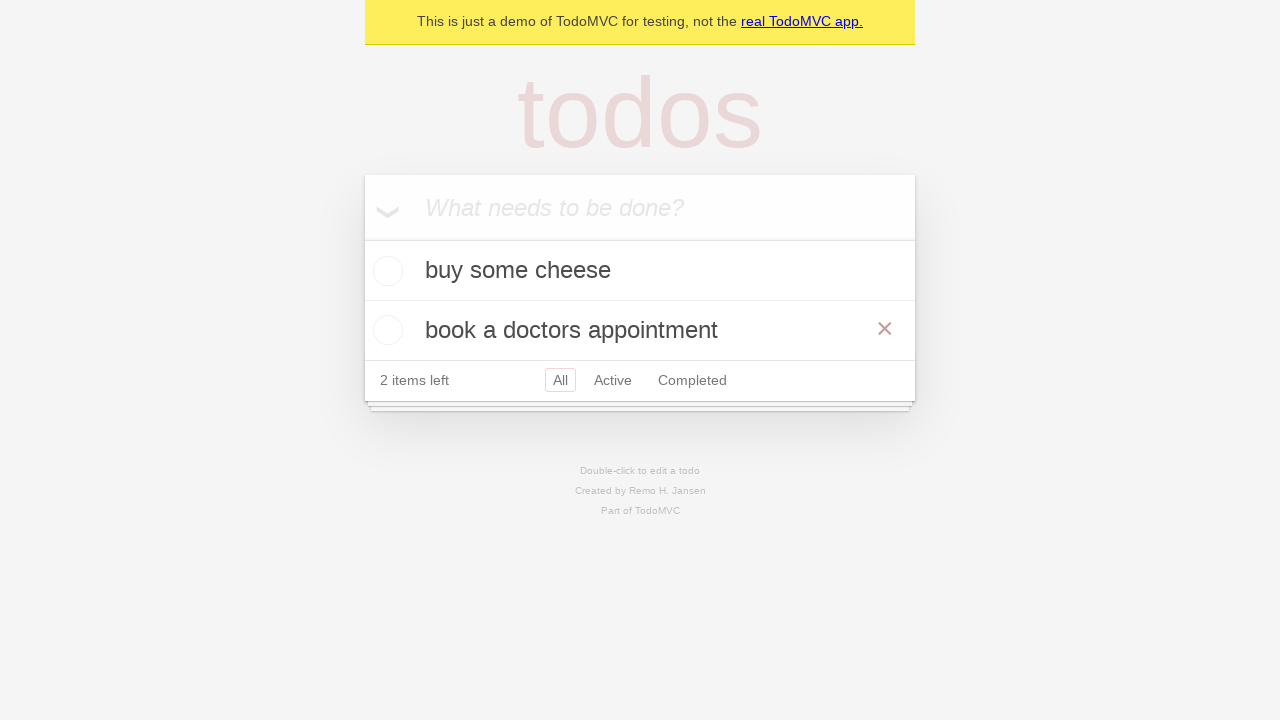